Fills out and submits a practice form including email, password, checkbox, name, radio button, dropdown selection, and validates success message

Starting URL: https://rahulshettyacademy.com/angularpractice/

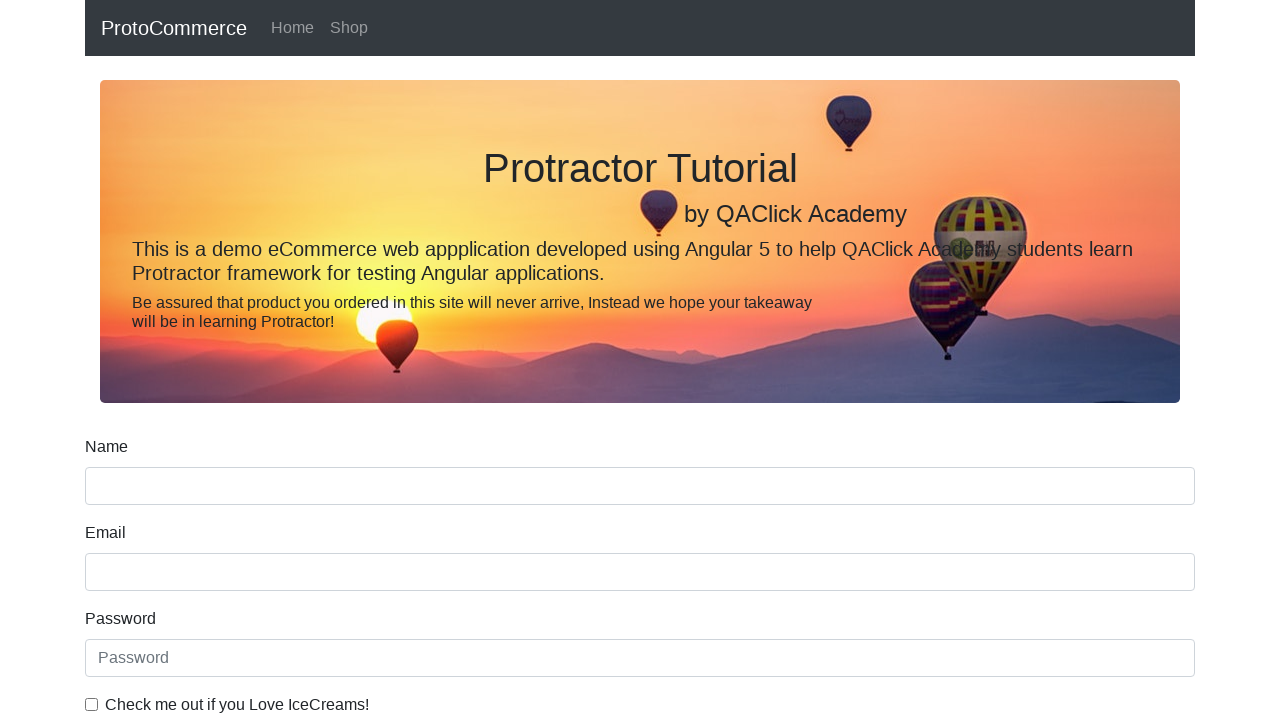

Filled email field with 'hello@gmail.com' on input[name="email"]
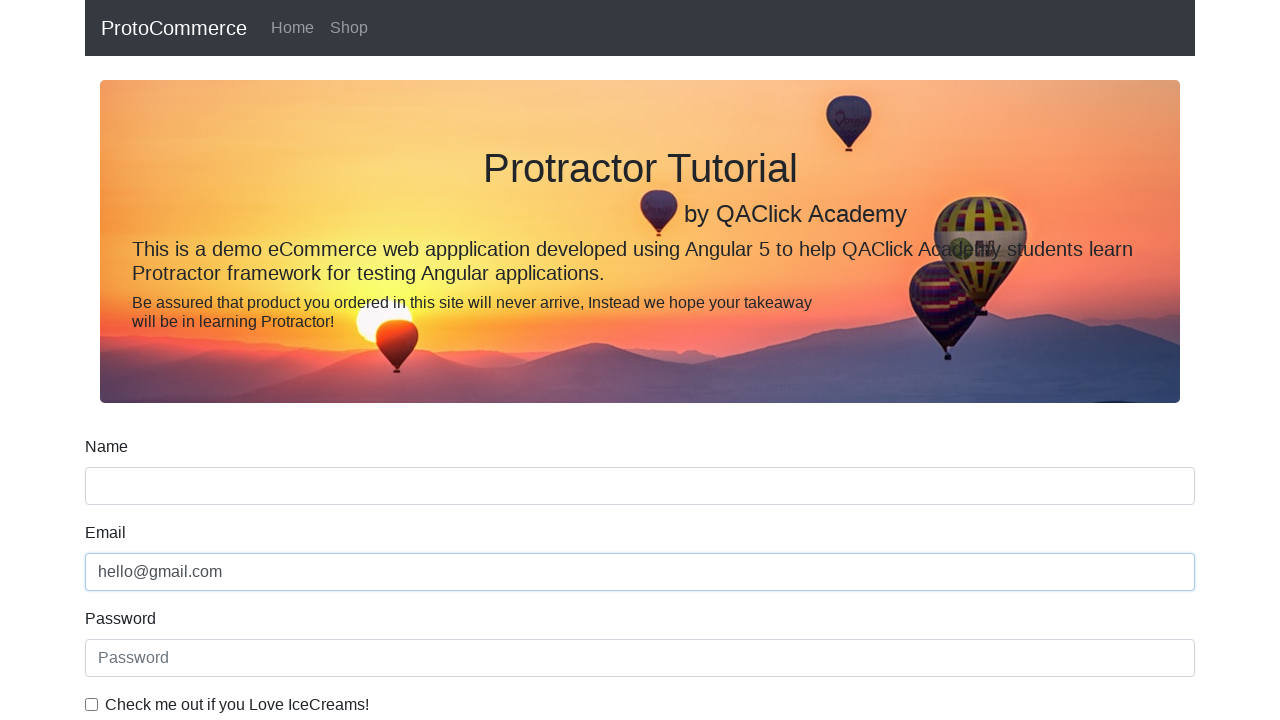

Filled password field with 'test1234!' on #exampleInputPassword1
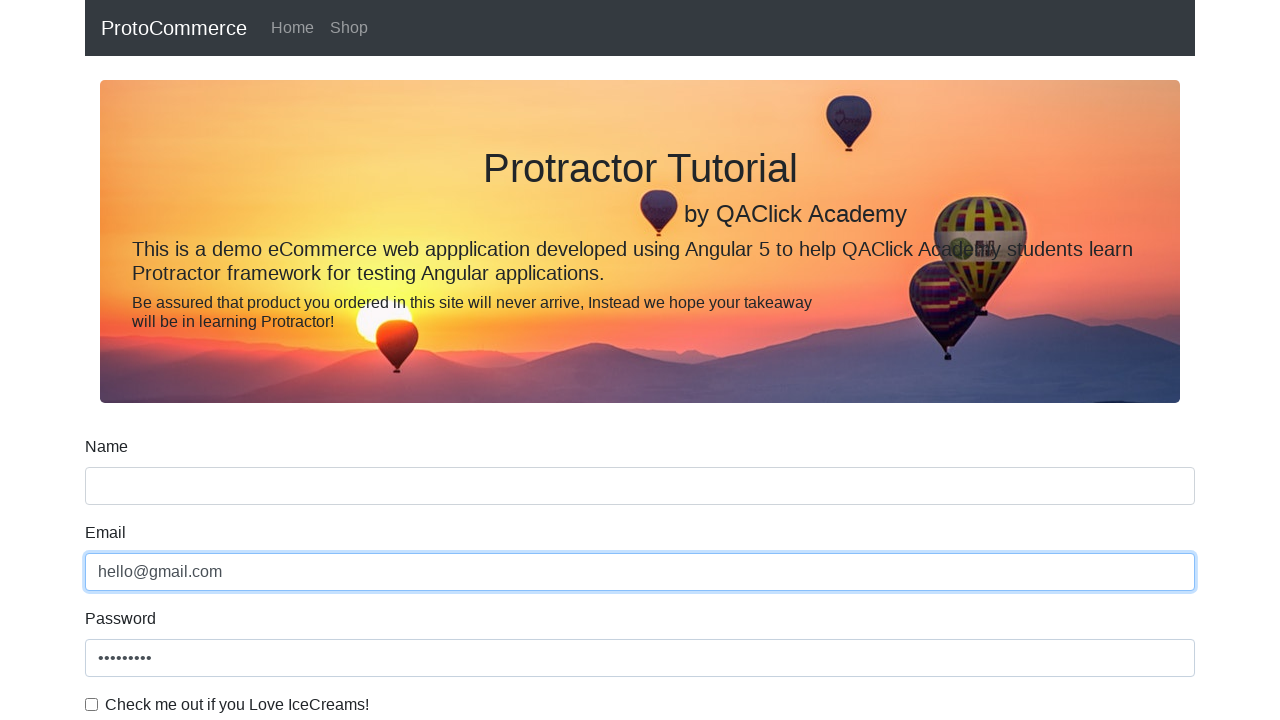

Checked the checkbox at (92, 704) on #exampleCheck1
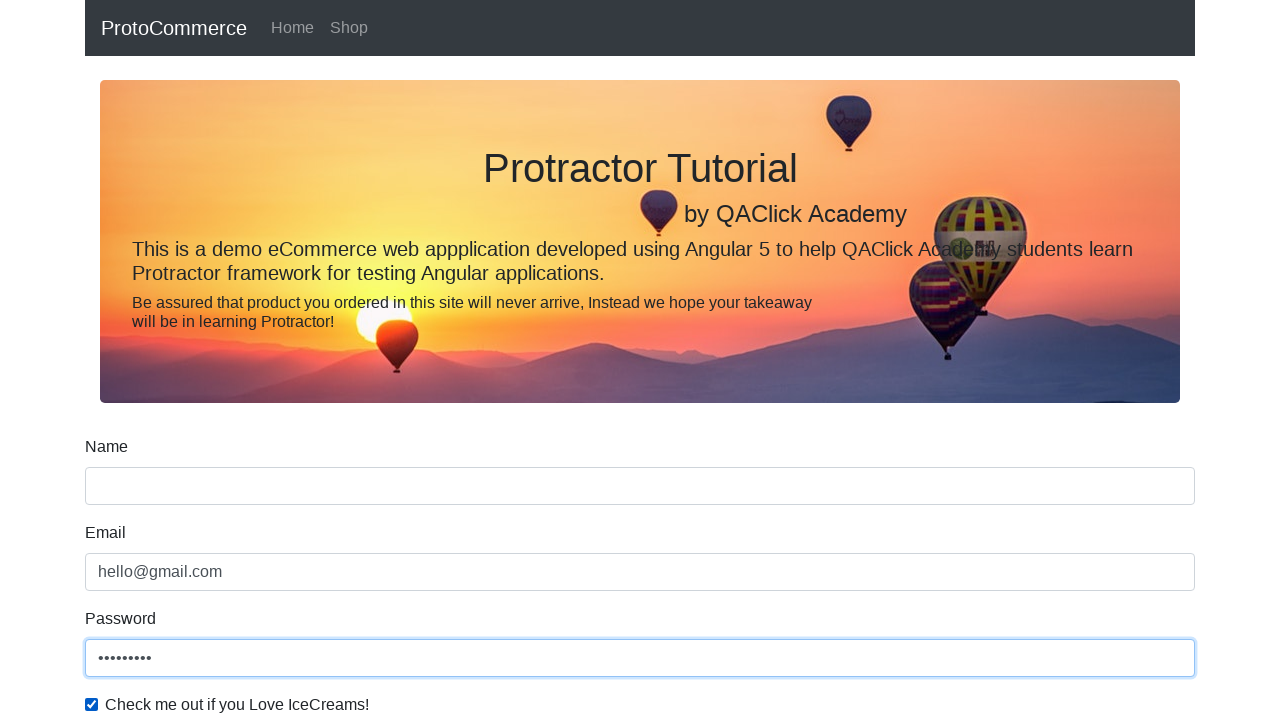

Filled name field with 'yeon' on input[name="name"]
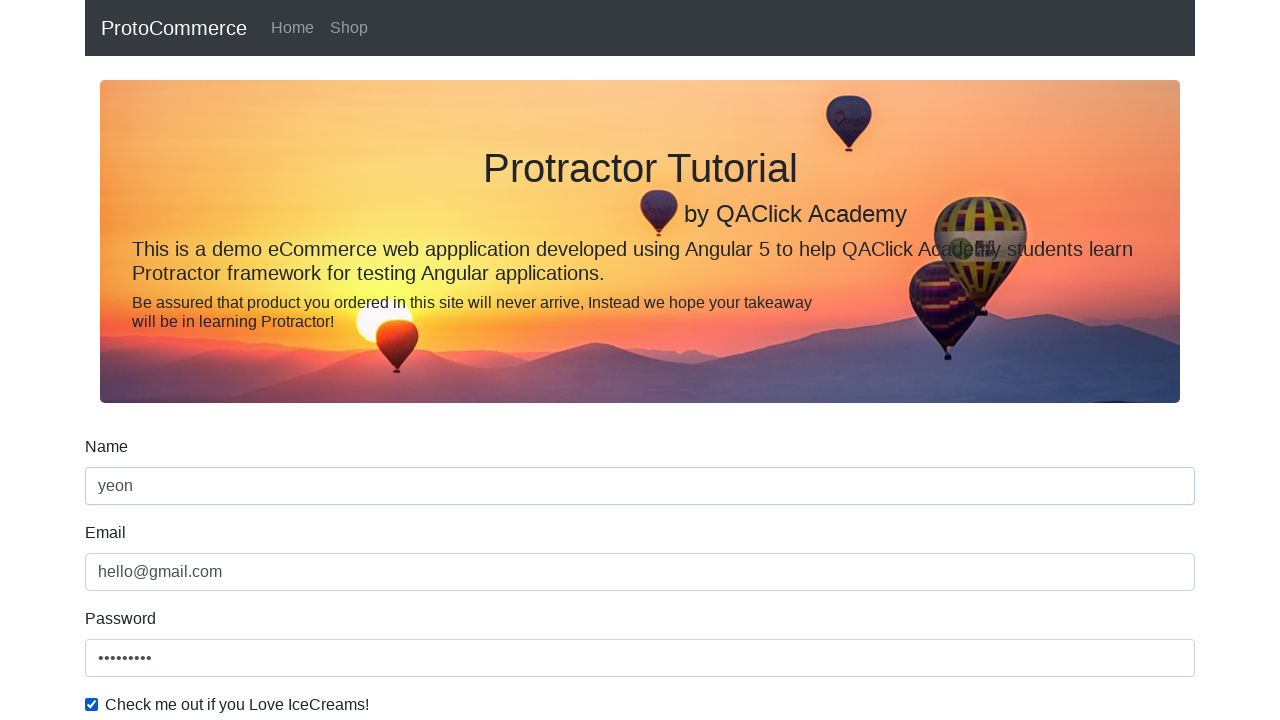

Selected radio button option at (238, 360) on #inlineRadio1
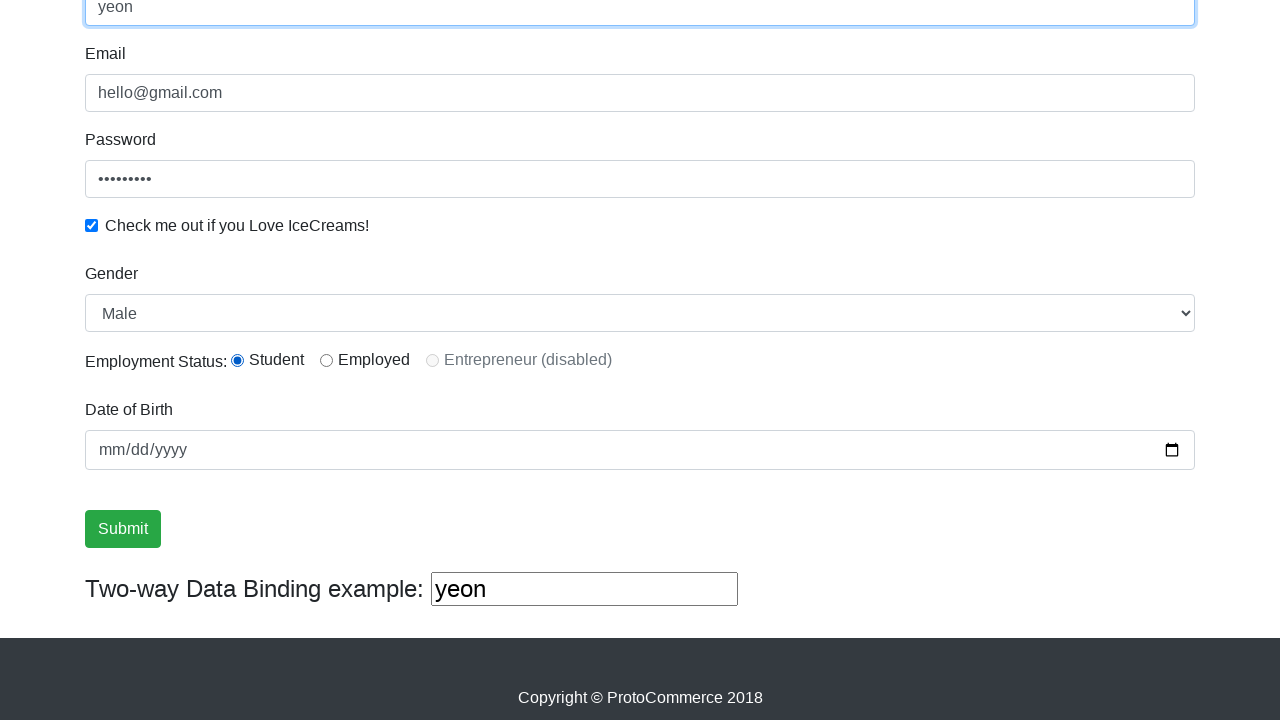

Selected 'Female' from dropdown on #exampleFormControlSelect1
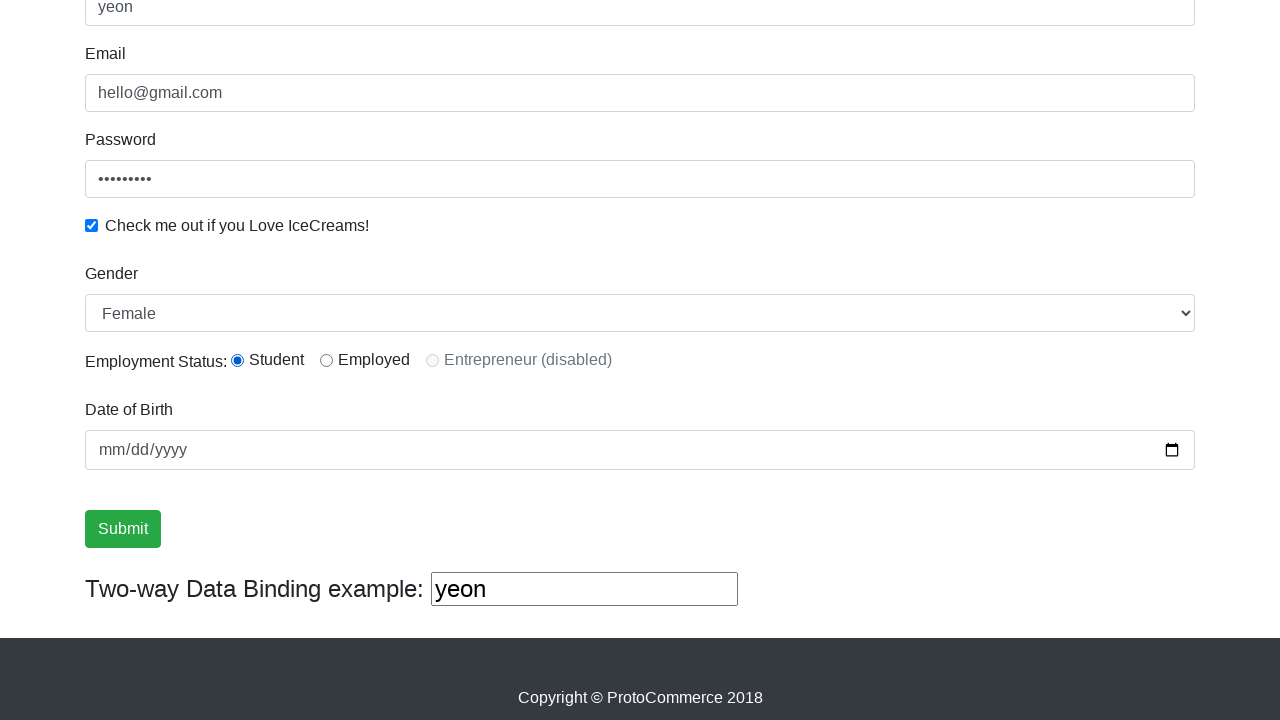

Changed dropdown selection to first option on #exampleFormControlSelect1
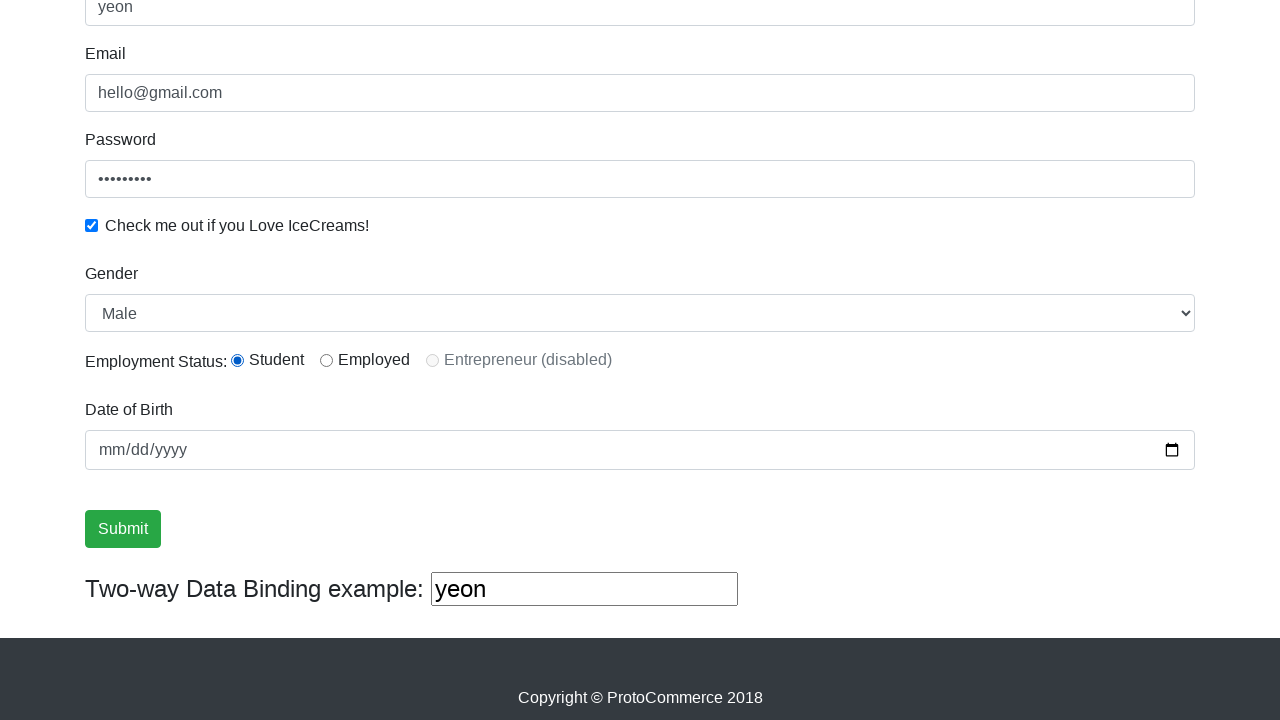

Clicked submit button to submit the form at (123, 529) on xpath=//input[@type="submit"]
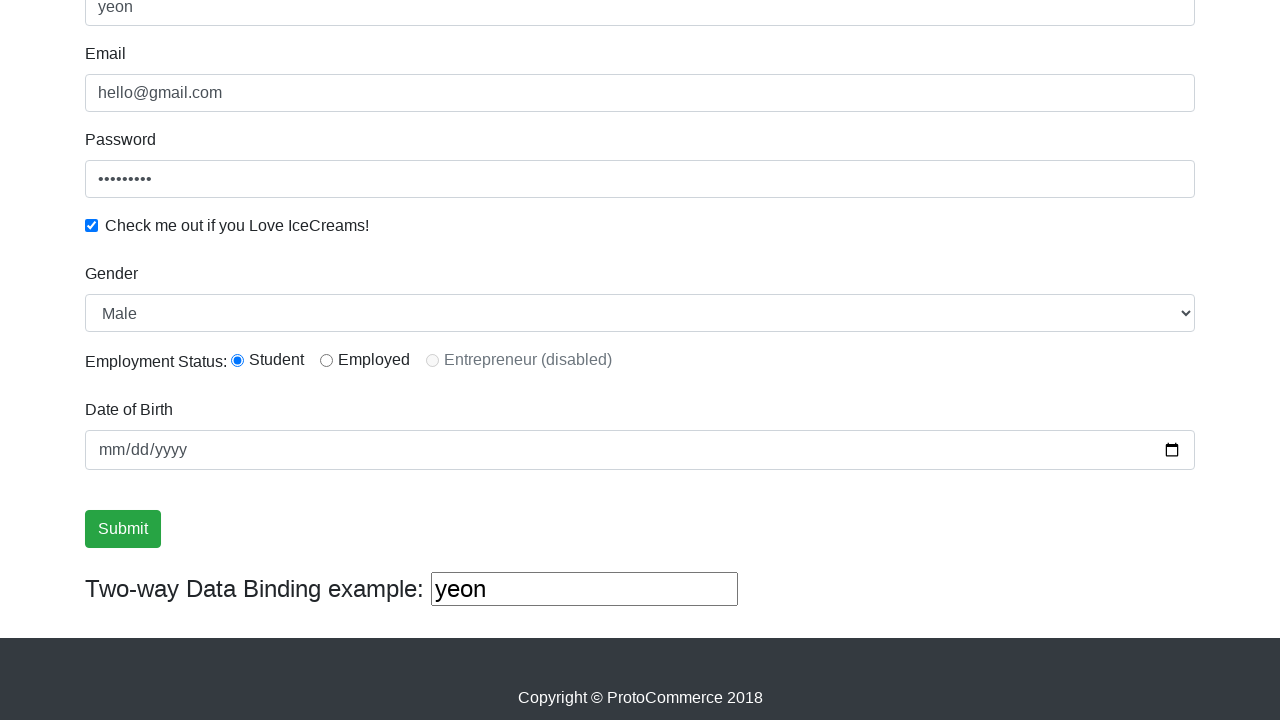

Retrieved success message text
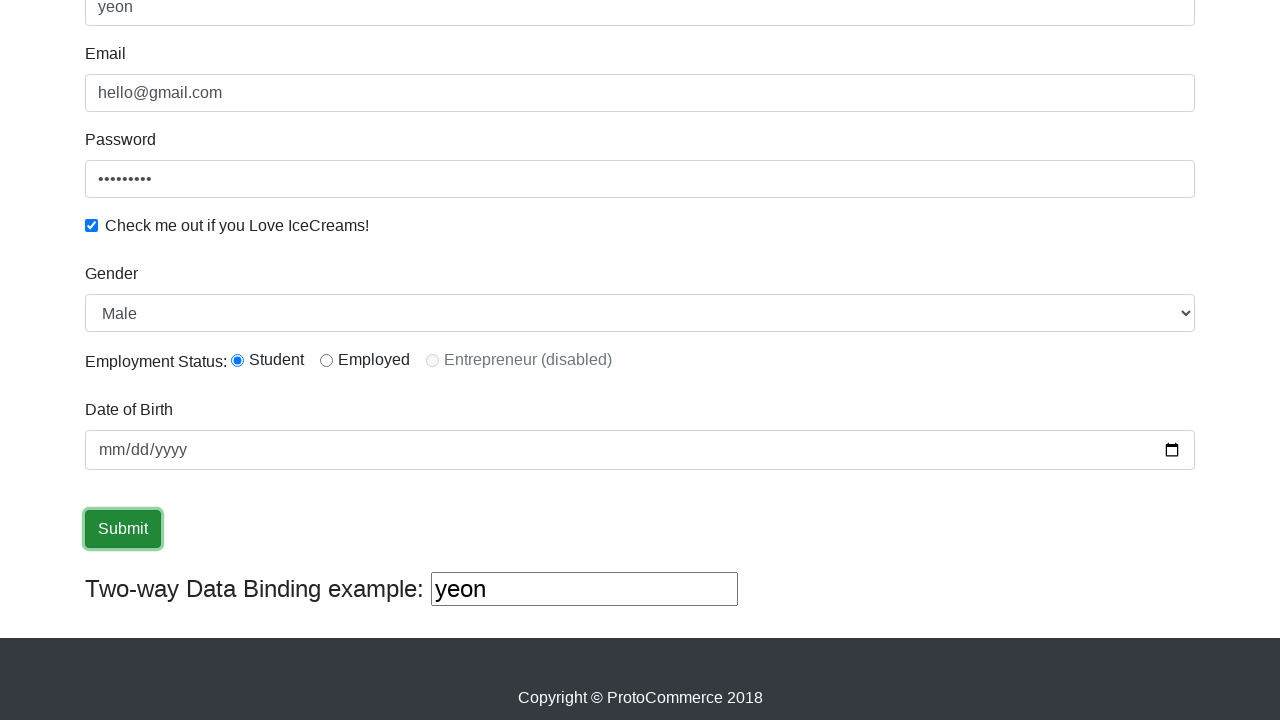

Verified success message contains 'Success'
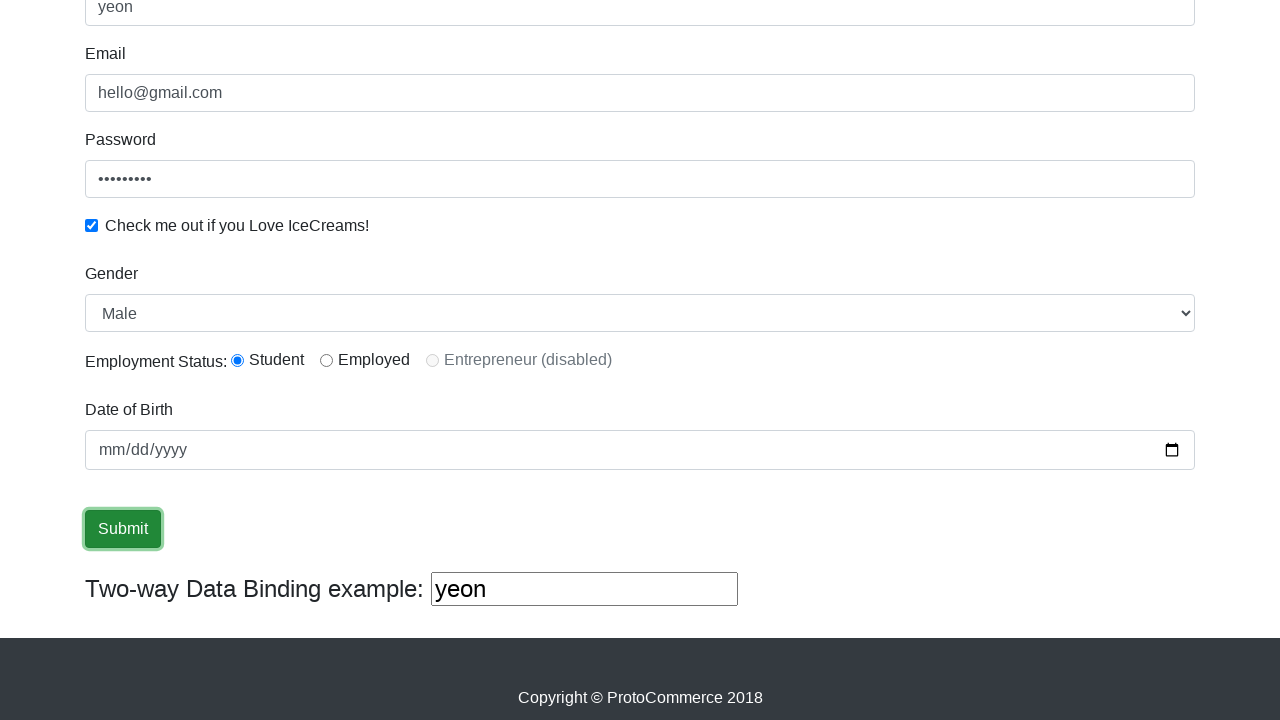

Filled third text input with 'hello' on (//input[@type="text"])[3]
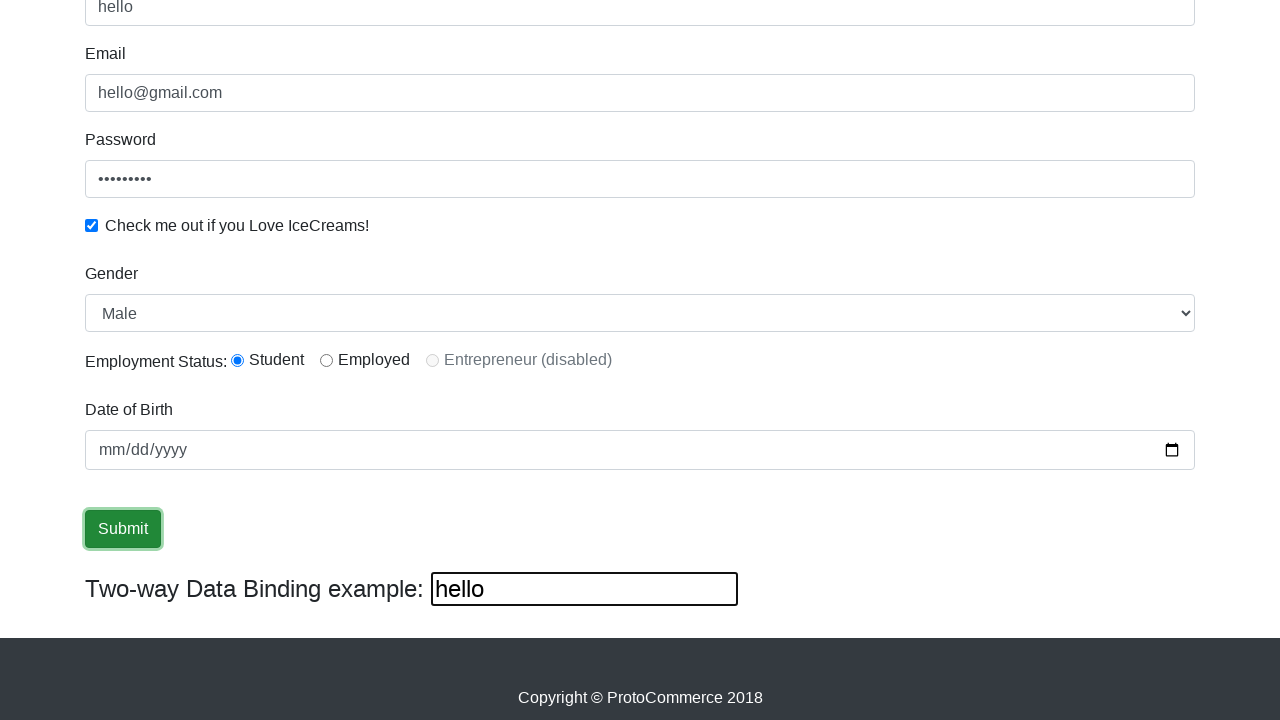

Cleared the third text input on (//input[@type="text"])[3]
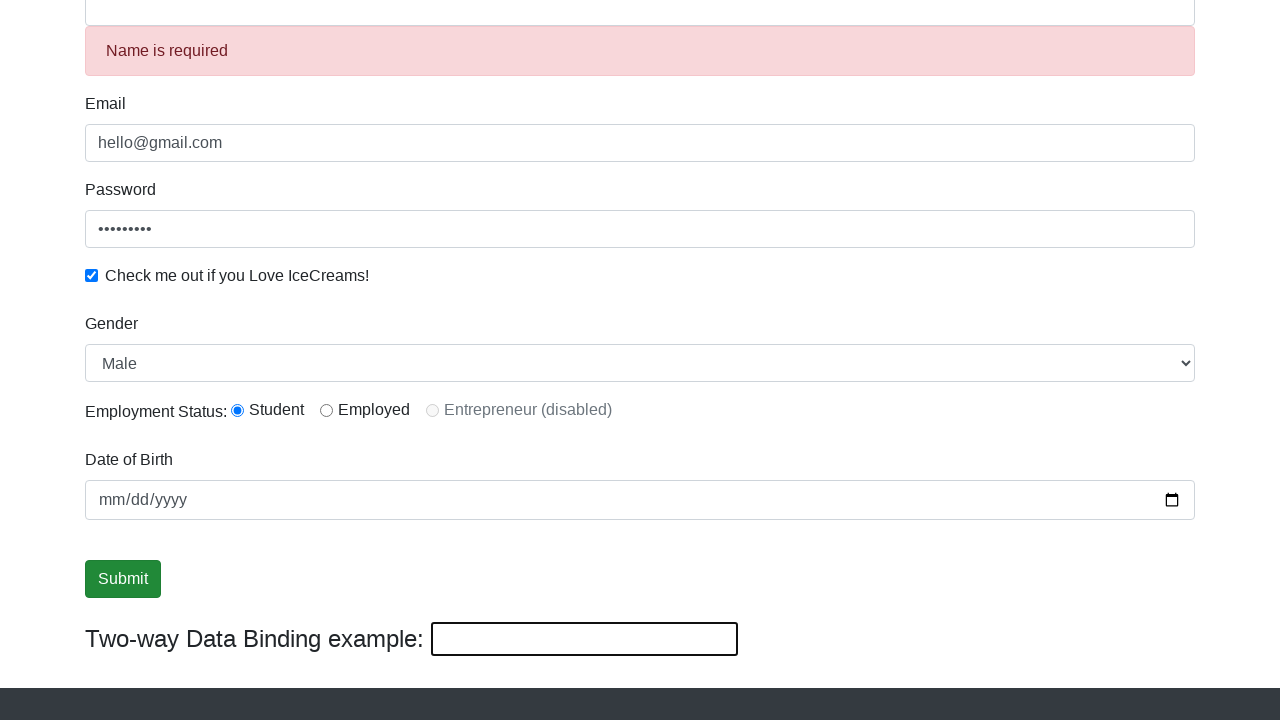

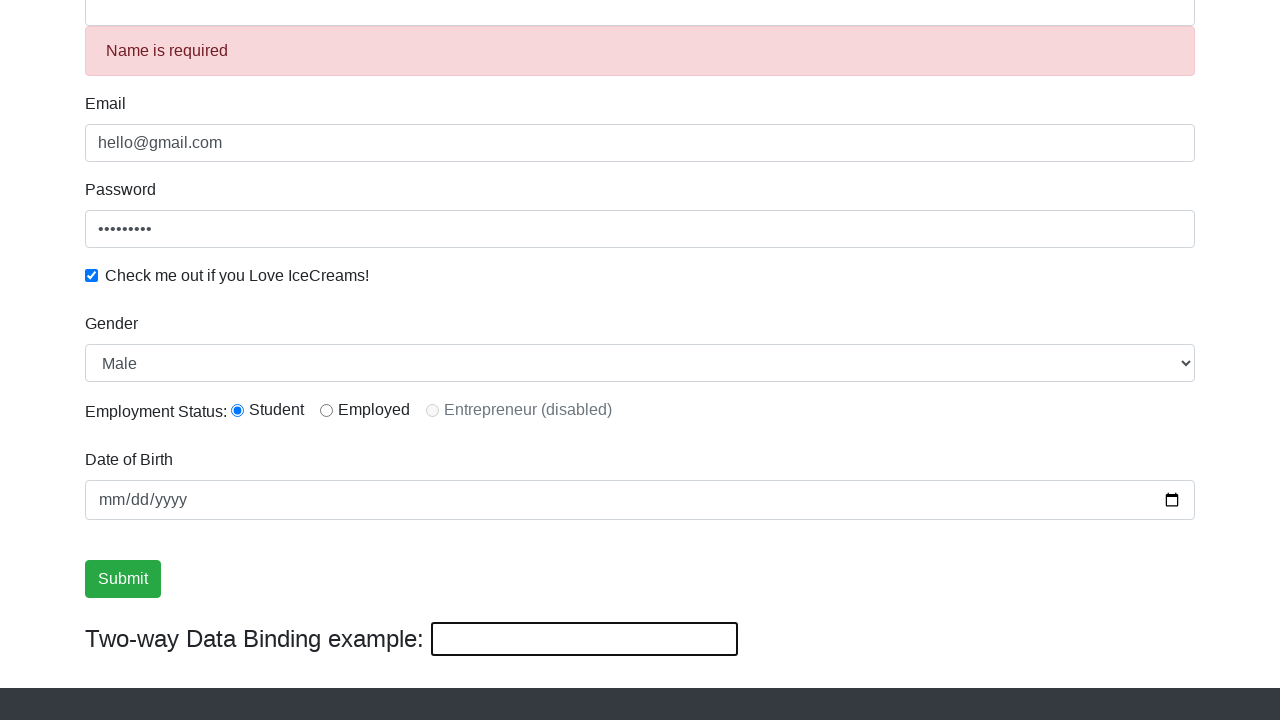